Tests navigation through the Playwright documentation site by clicking on the API link in the header, then navigating through the left menu to the APIRequest class page.

Starting URL: https://playwright.dev/

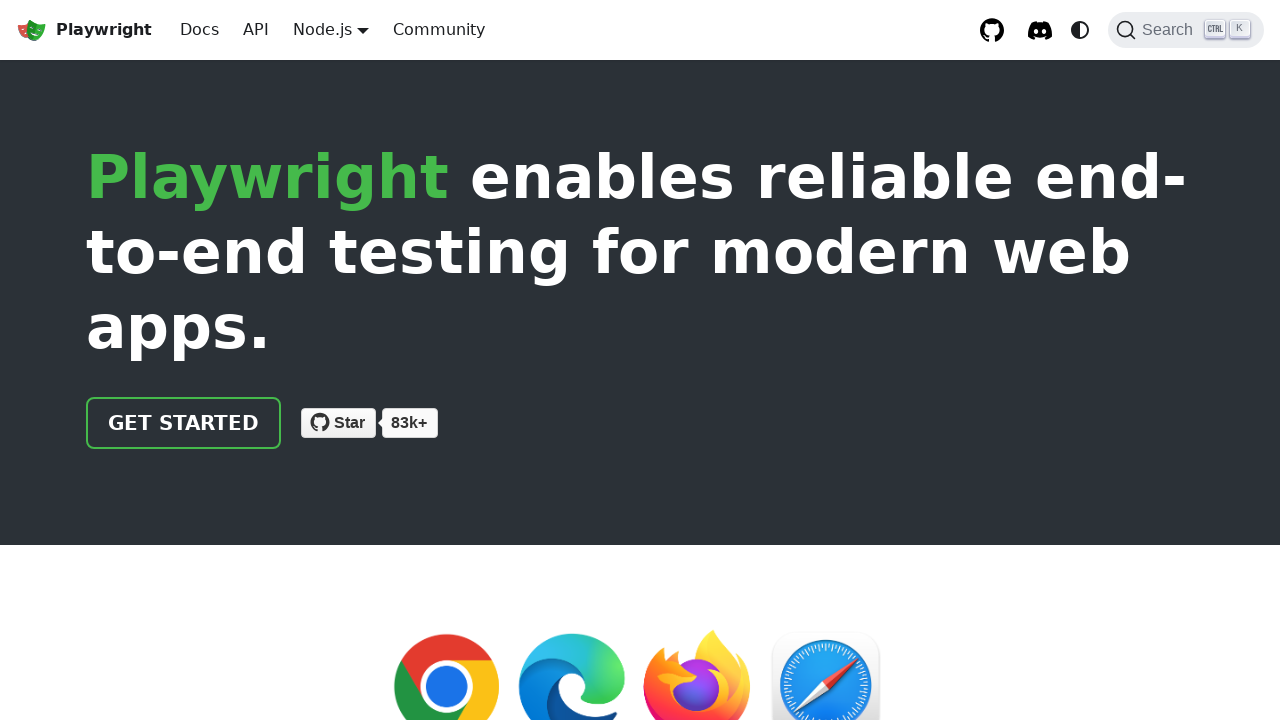

Clicked API link in header navigation at (256, 30) on a.navbar__link:has-text('API')
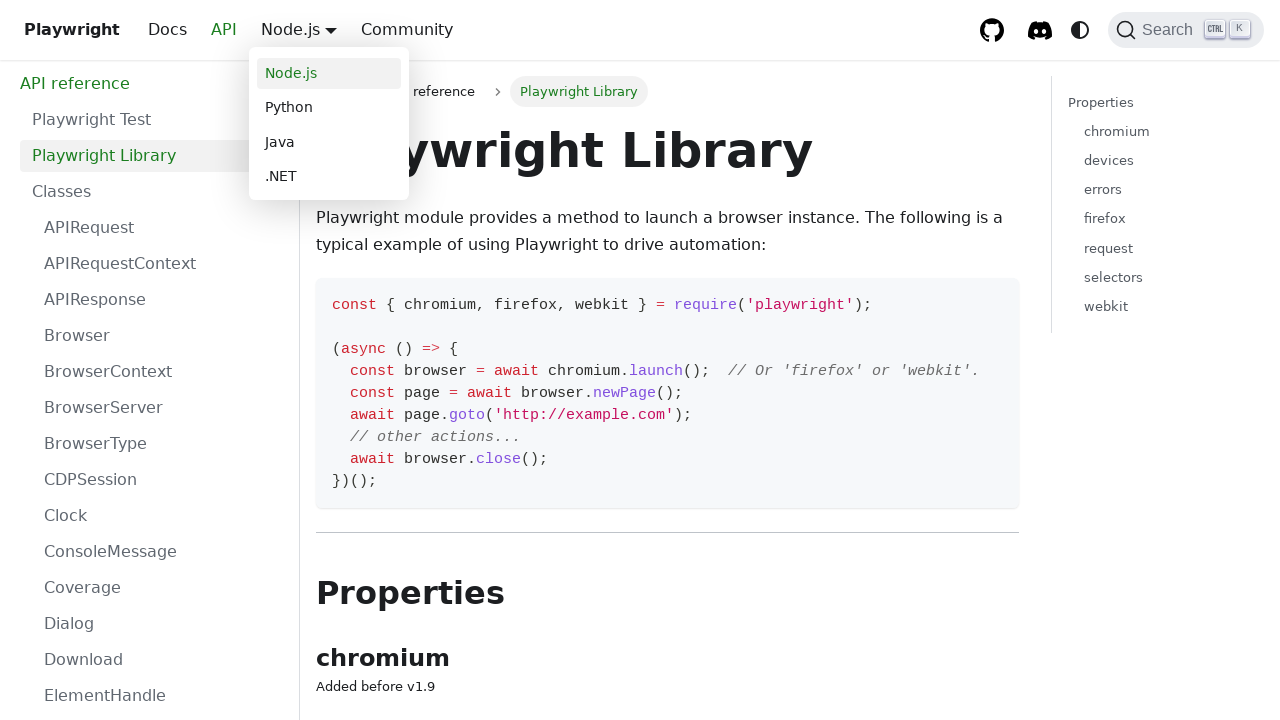

API page loaded (domcontentloaded)
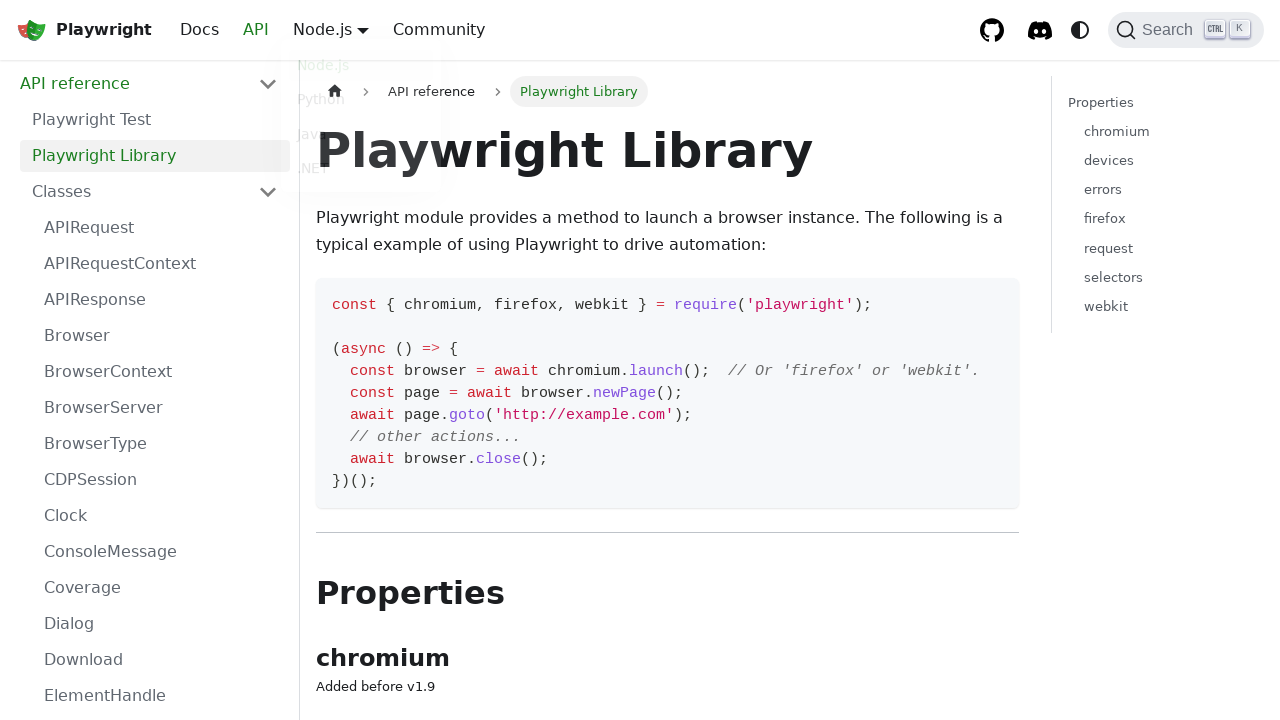

Clicked Classes section in left navigation at (155, 192) on text=Classes
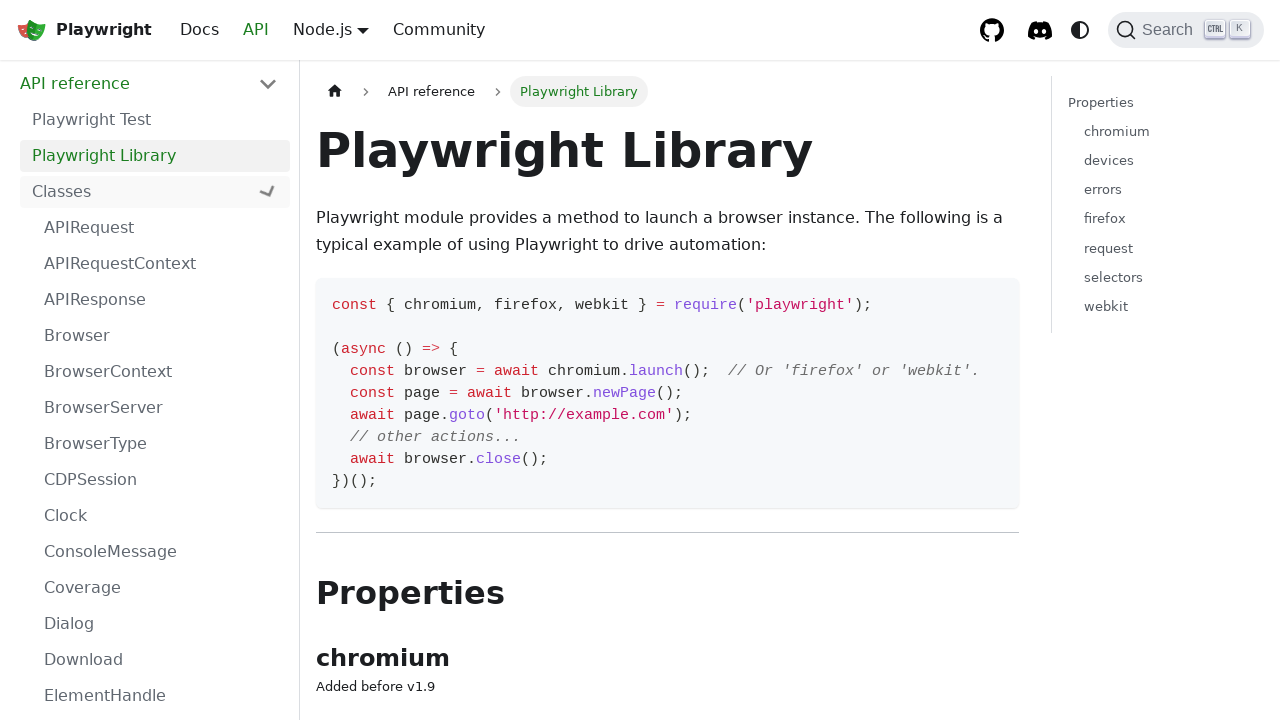

Clicked APIRequest link in left menu at (161, 228) on a:has-text('APIRequest')
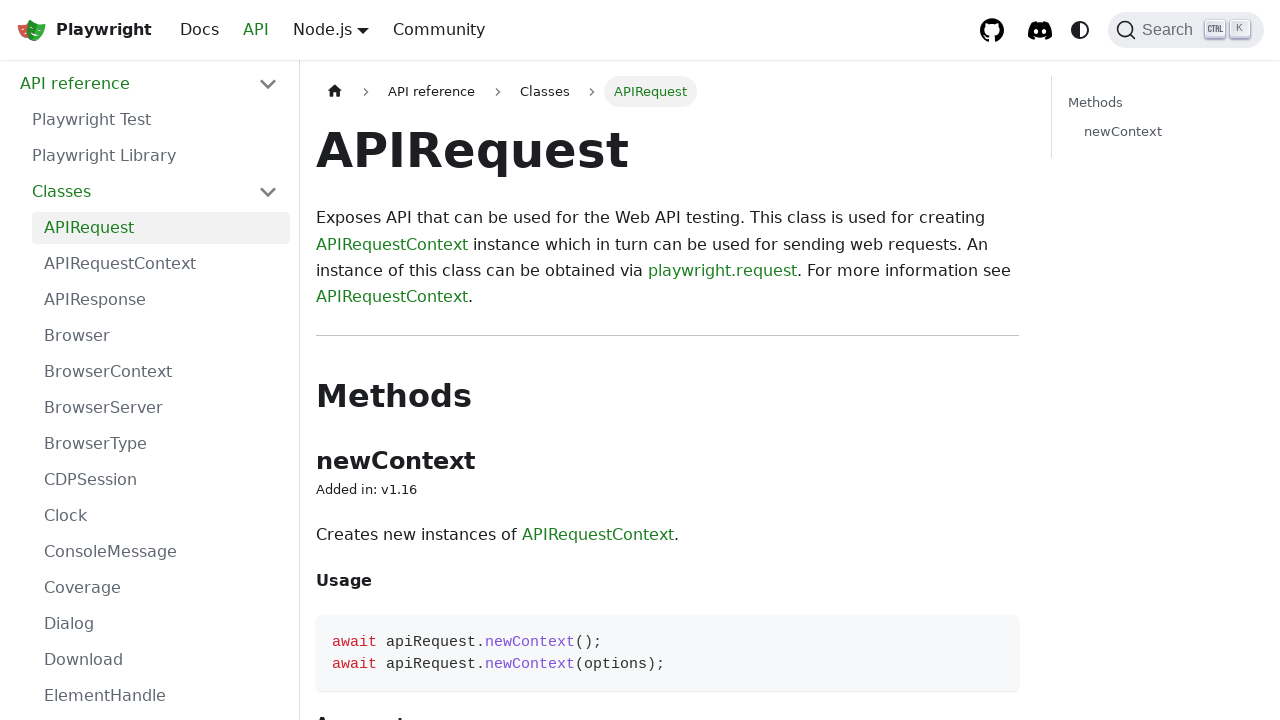

APIRequest page header loaded
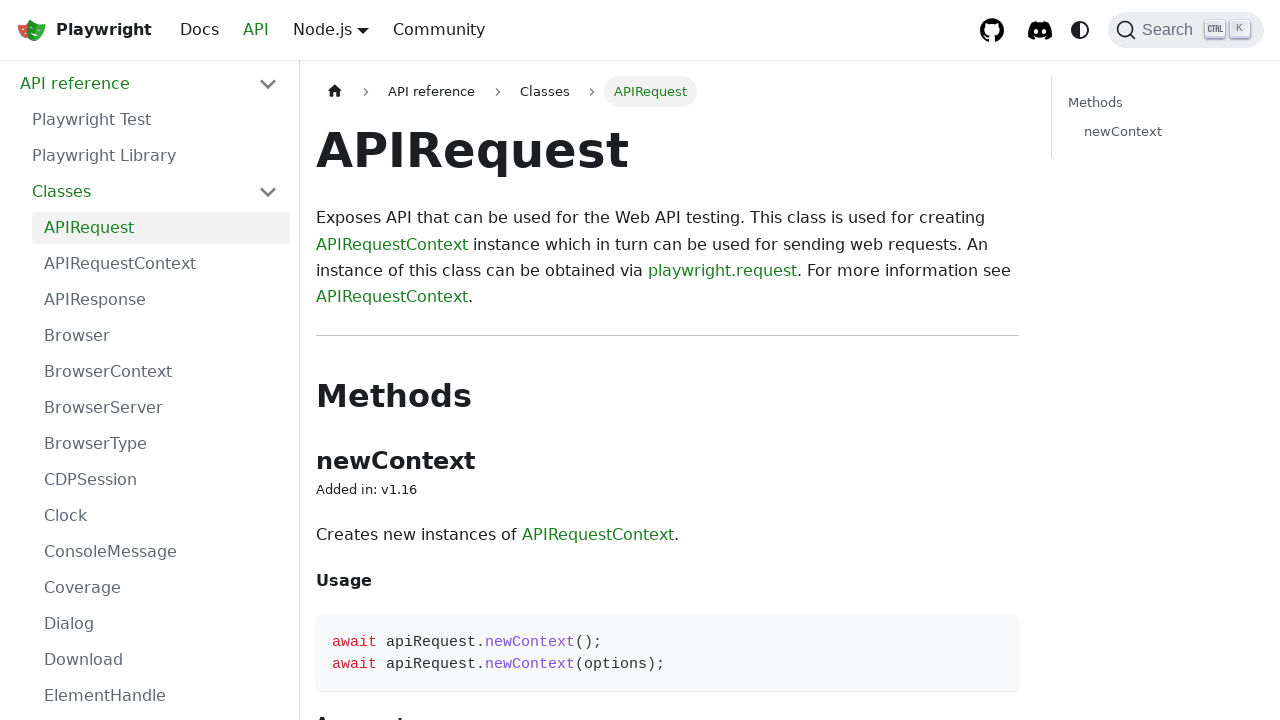

Retrieved header text: 'APIRequest'
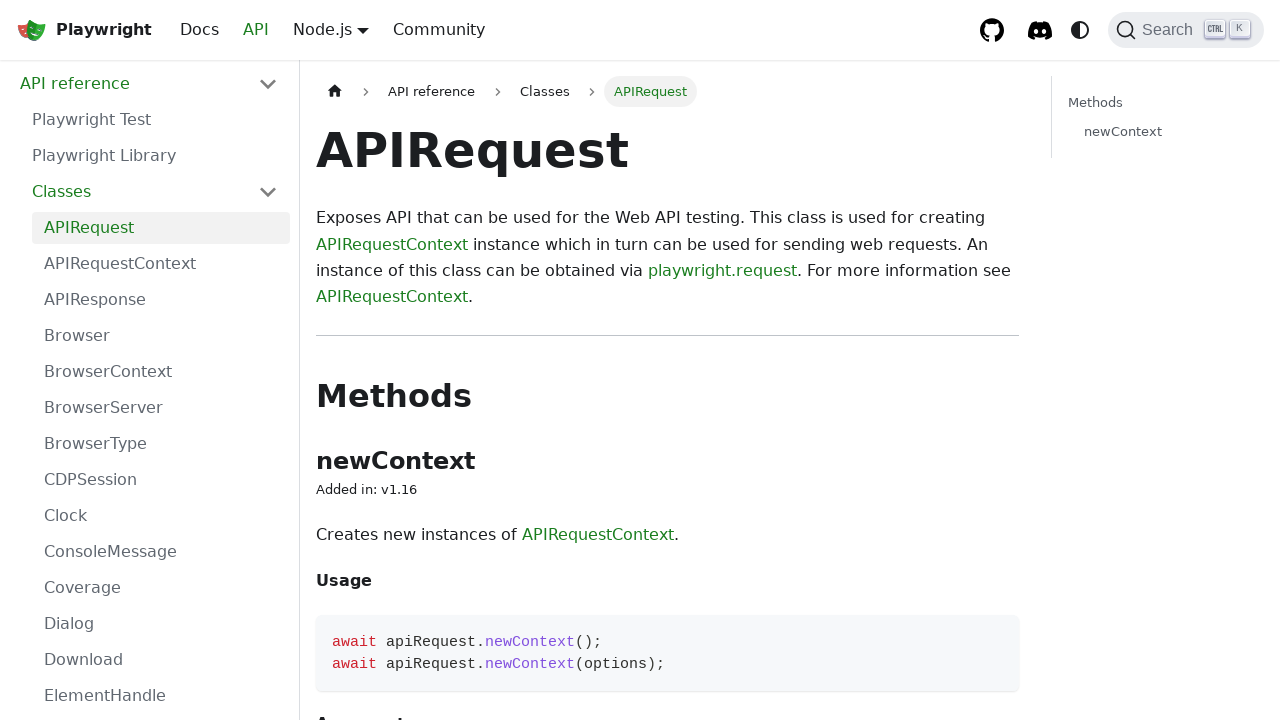

Verified header text matches 'APIRequest'
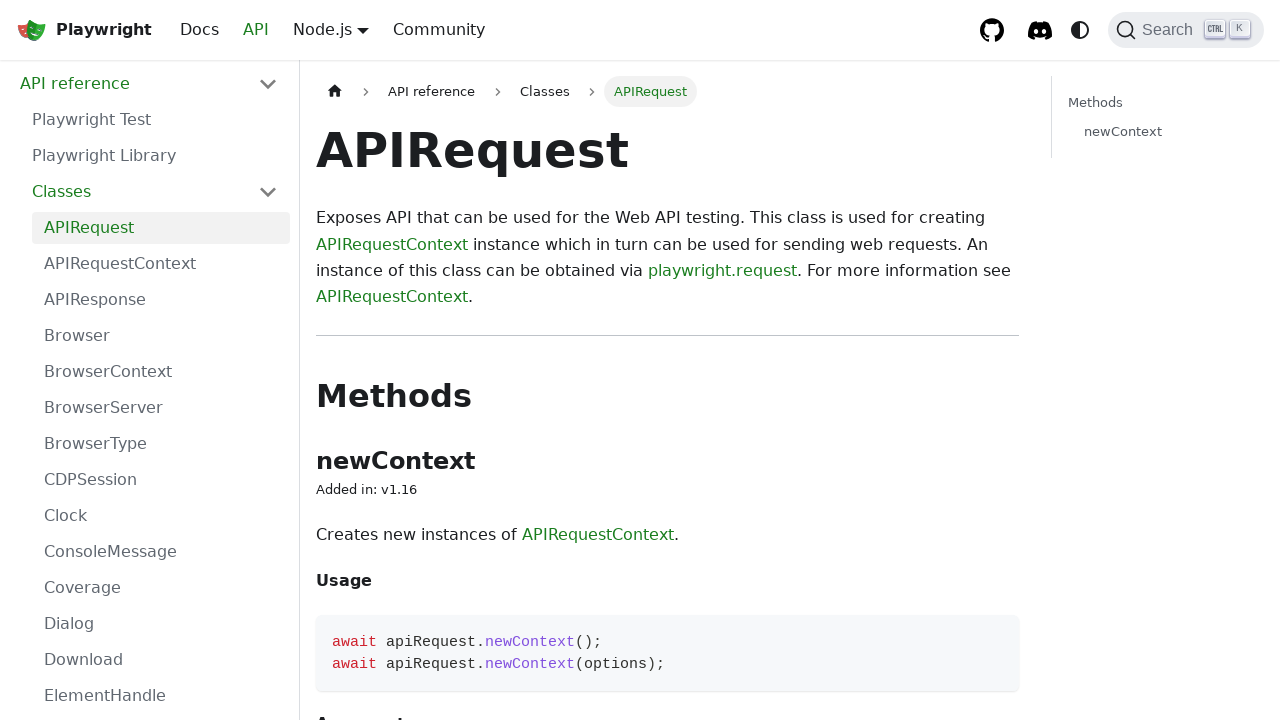

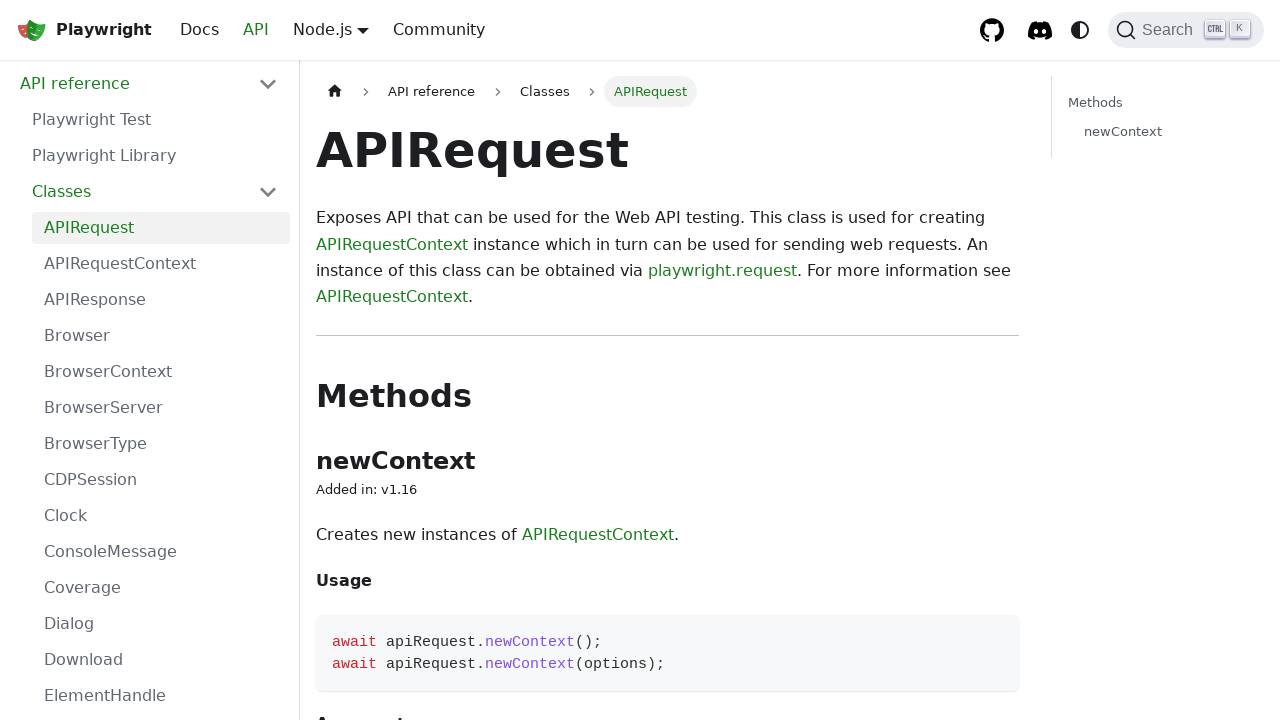